Tests DuckDuckGo search functionality by entering a search query, submitting the form, and verifying the page title contains the search term

Starting URL: https://duckduckgo.com

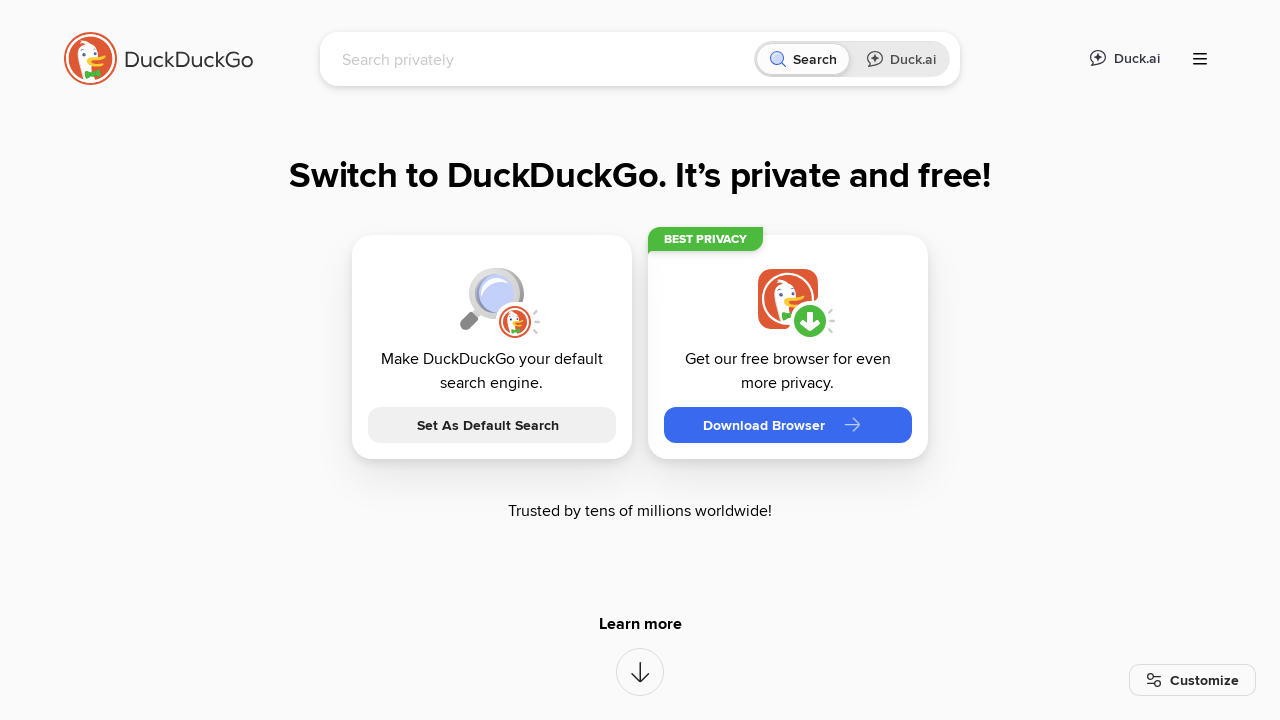

Filled search input field with 'FluentLenium' on #searchbox_input
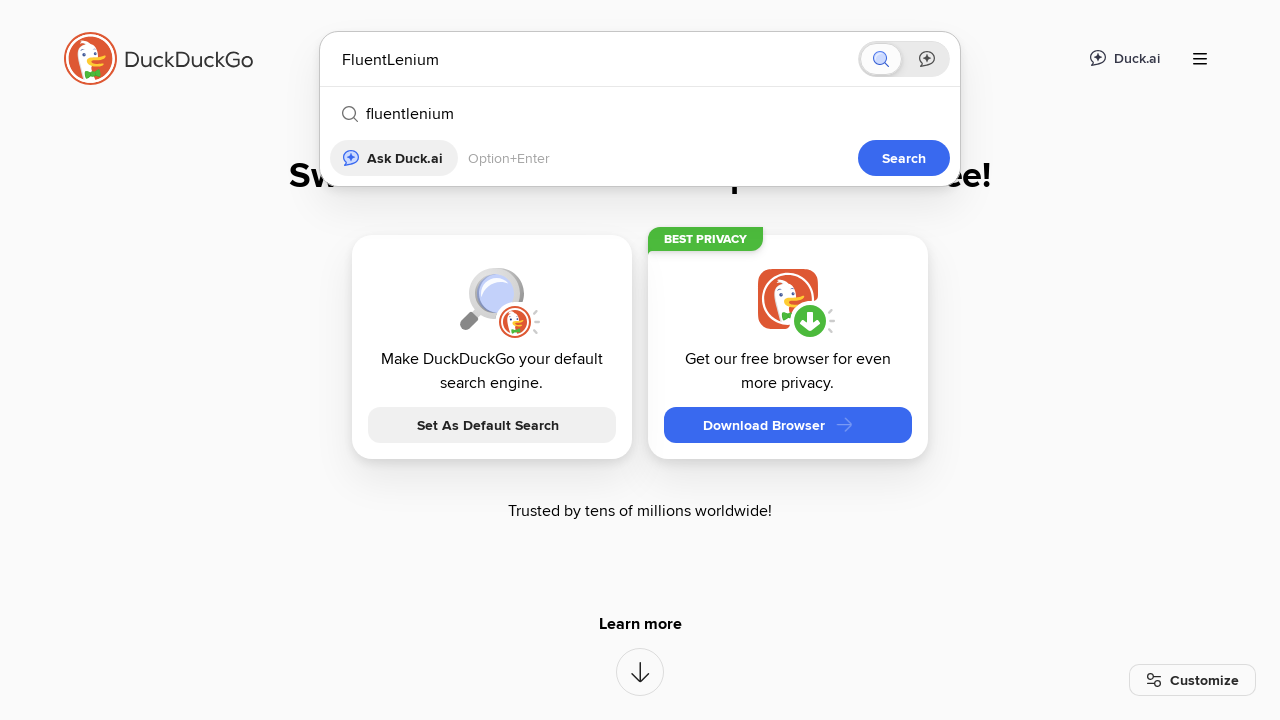

Pressed Enter to submit search query on #searchbox_input
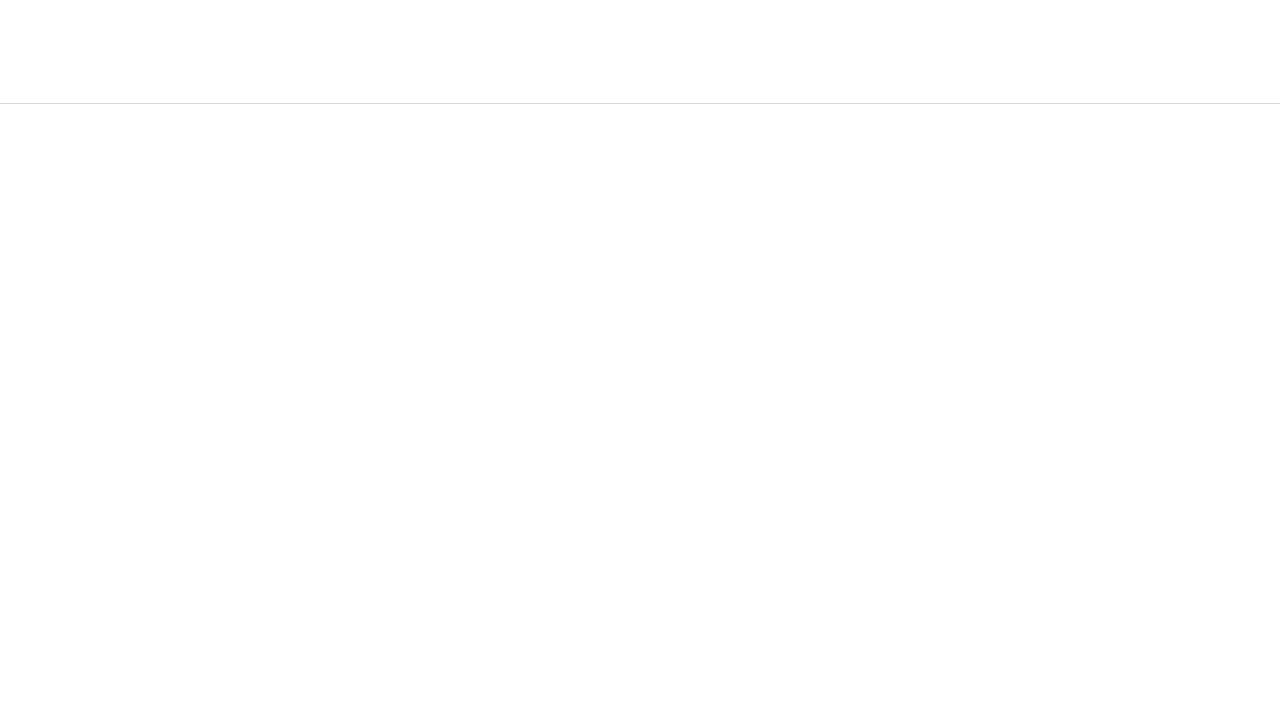

Search results loaded and page title updated with 'FluentLenium'
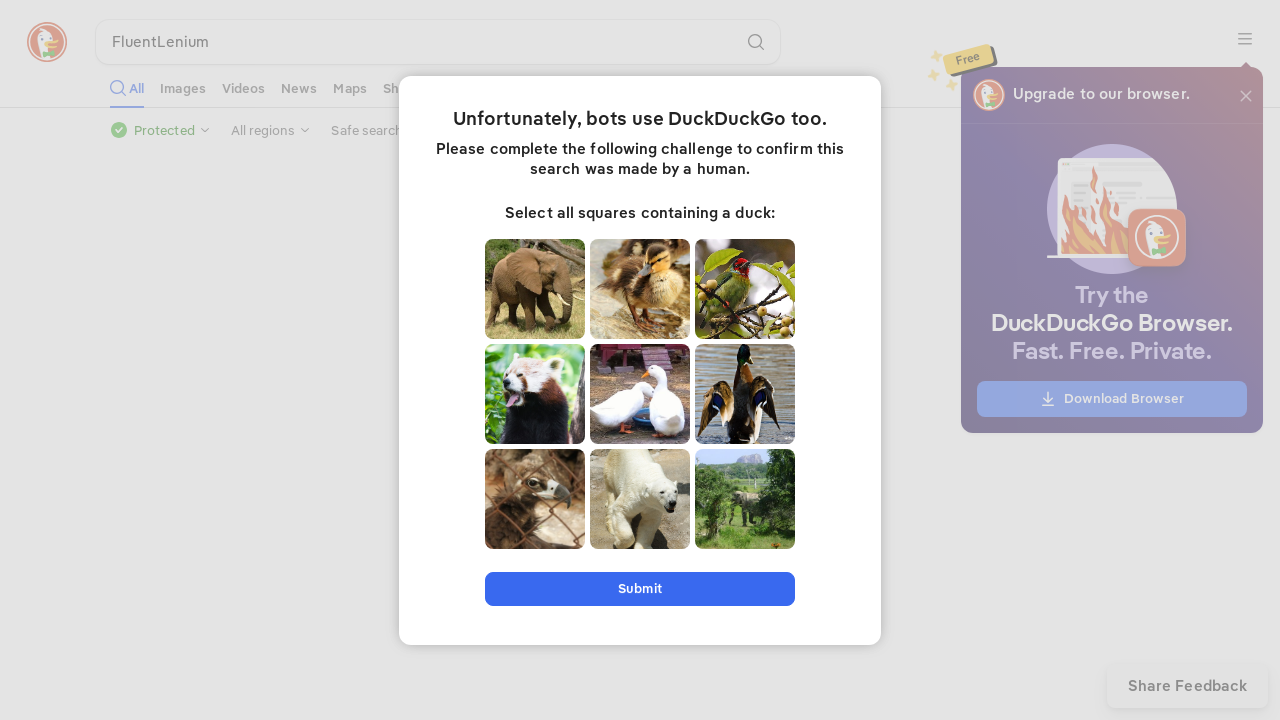

Verified page title contains 'FluentLenium'
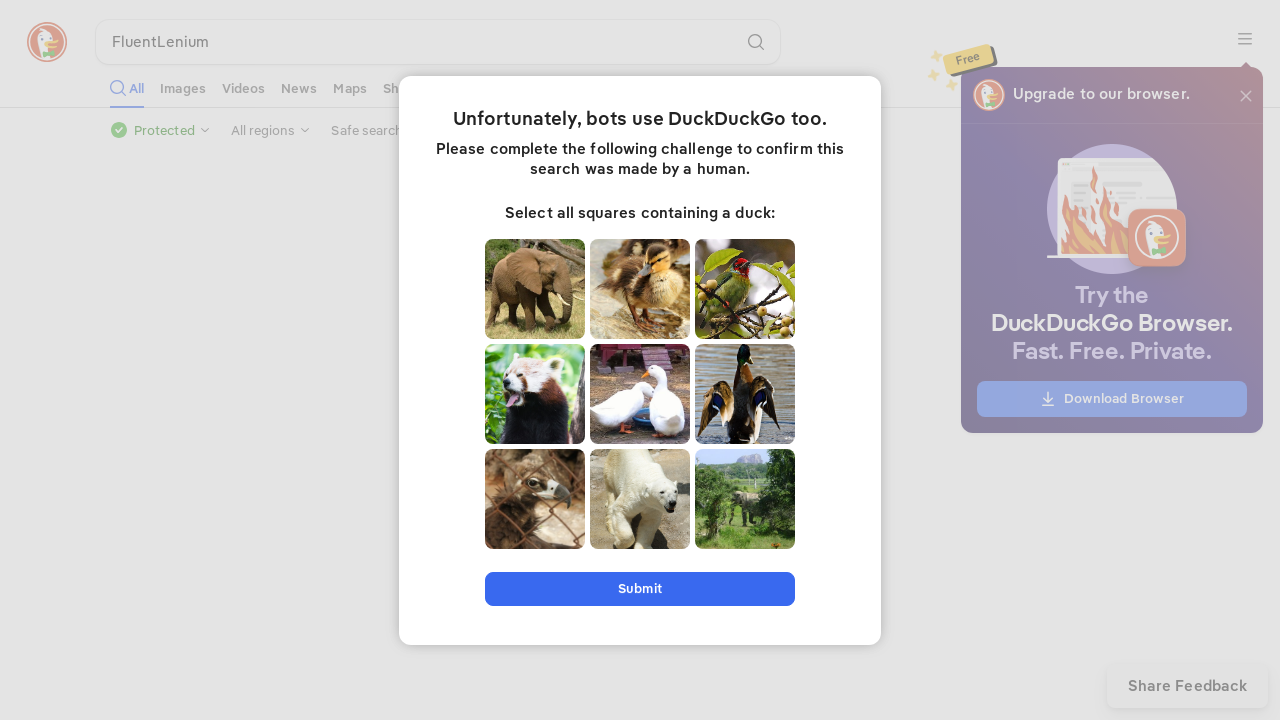

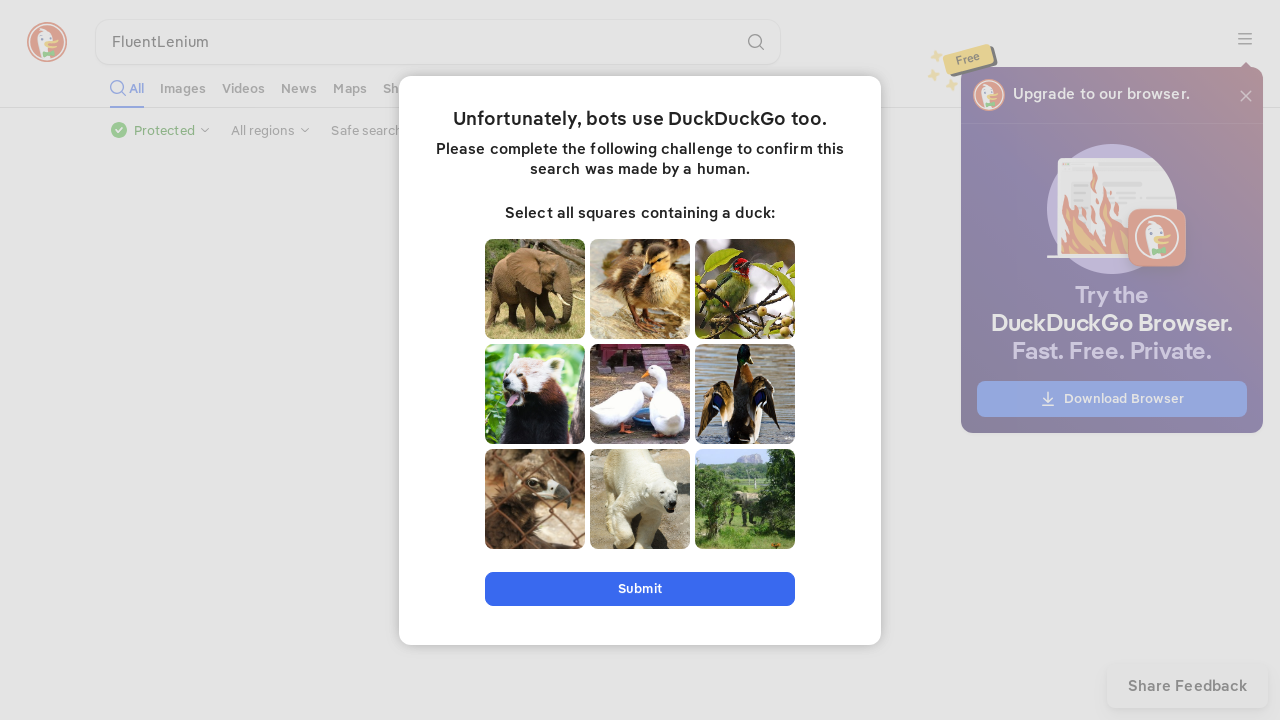